Tests revealing a hidden element and entering text into it by clicking the reveal button and typing in the input field

Starting URL: https://www.selenium.dev/selenium/web/dynamic.html

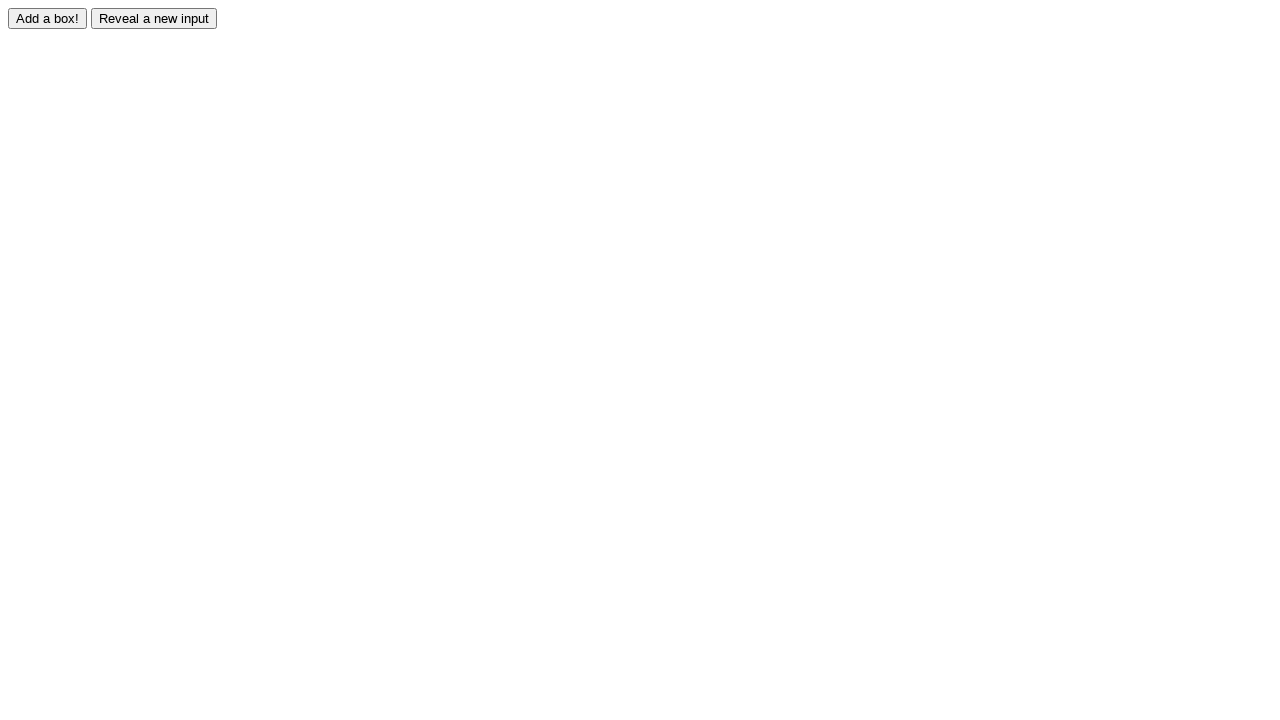

Clicked reveal button to show hidden element at (154, 18) on #reveal
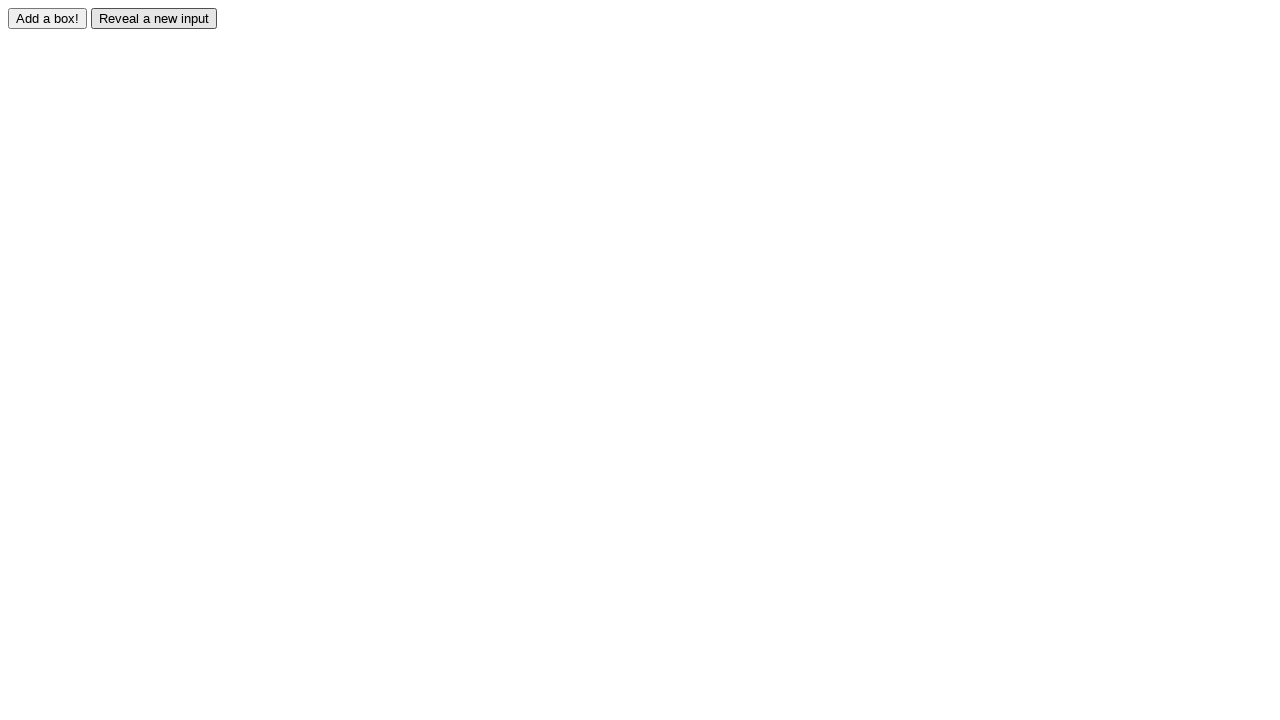

Revealed element became visible
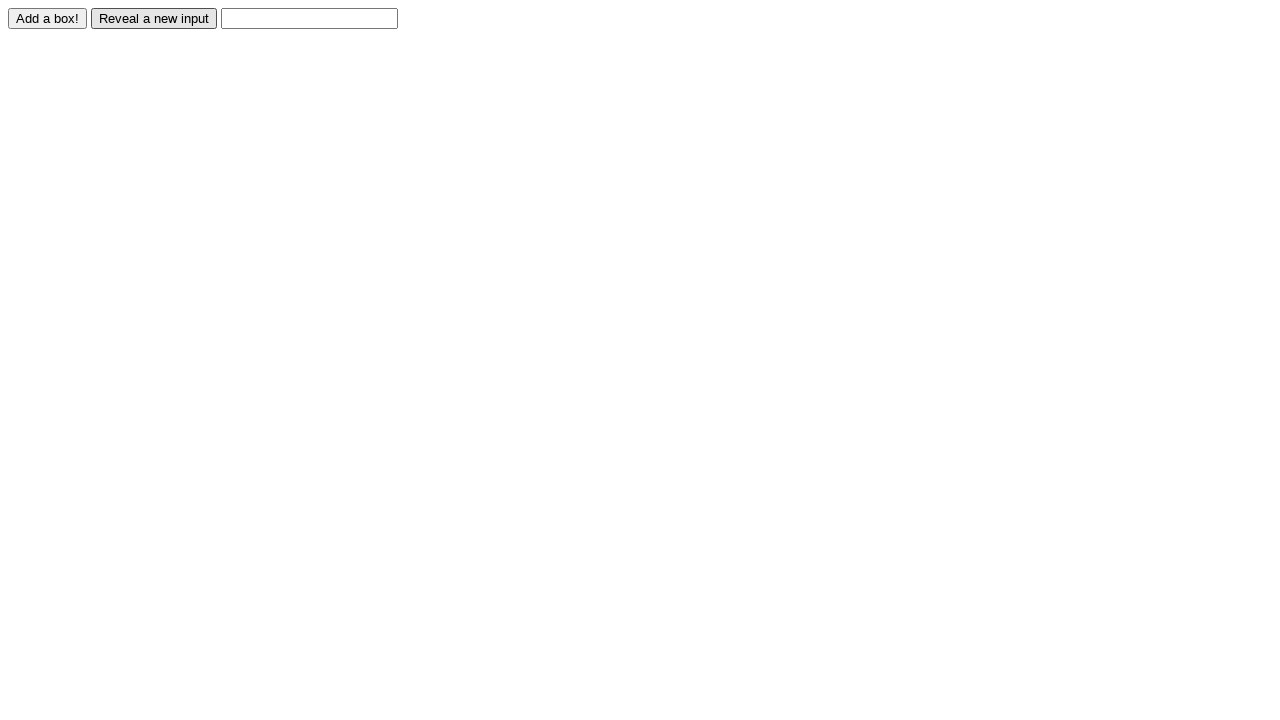

Entered 'Displayed' into the revealed input field on #revealed
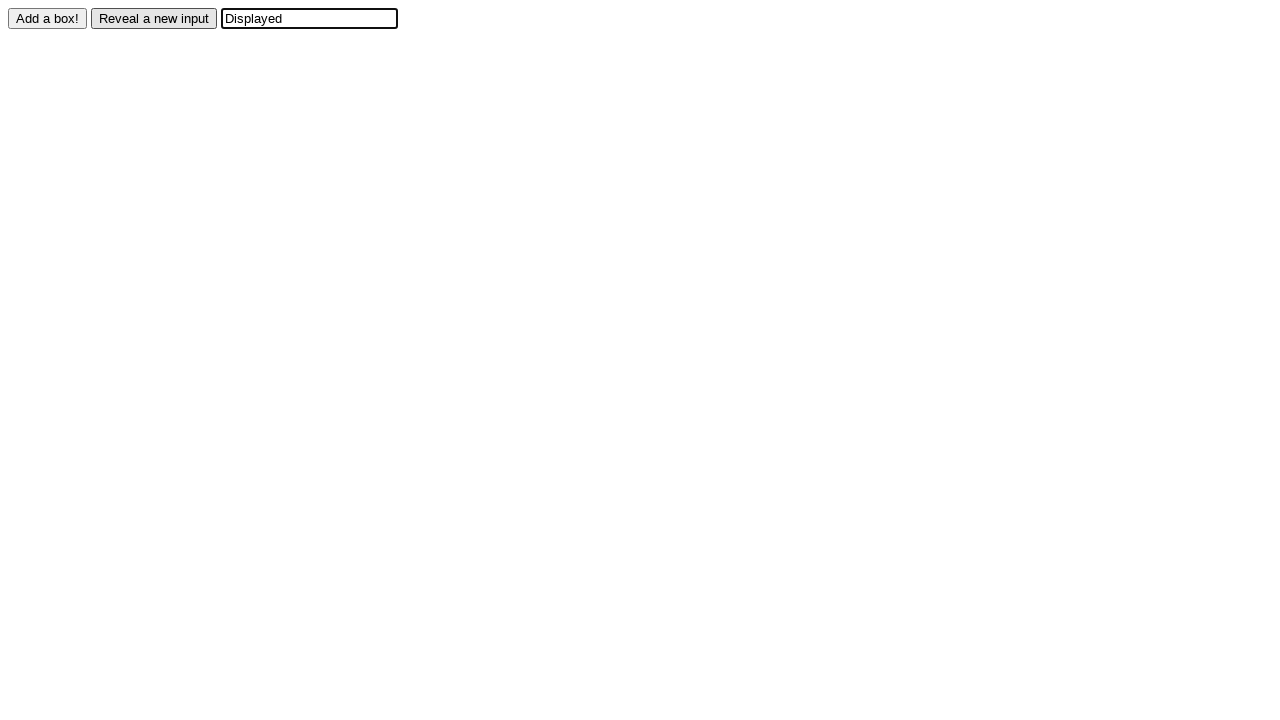

Verified input field contains 'Displayed'
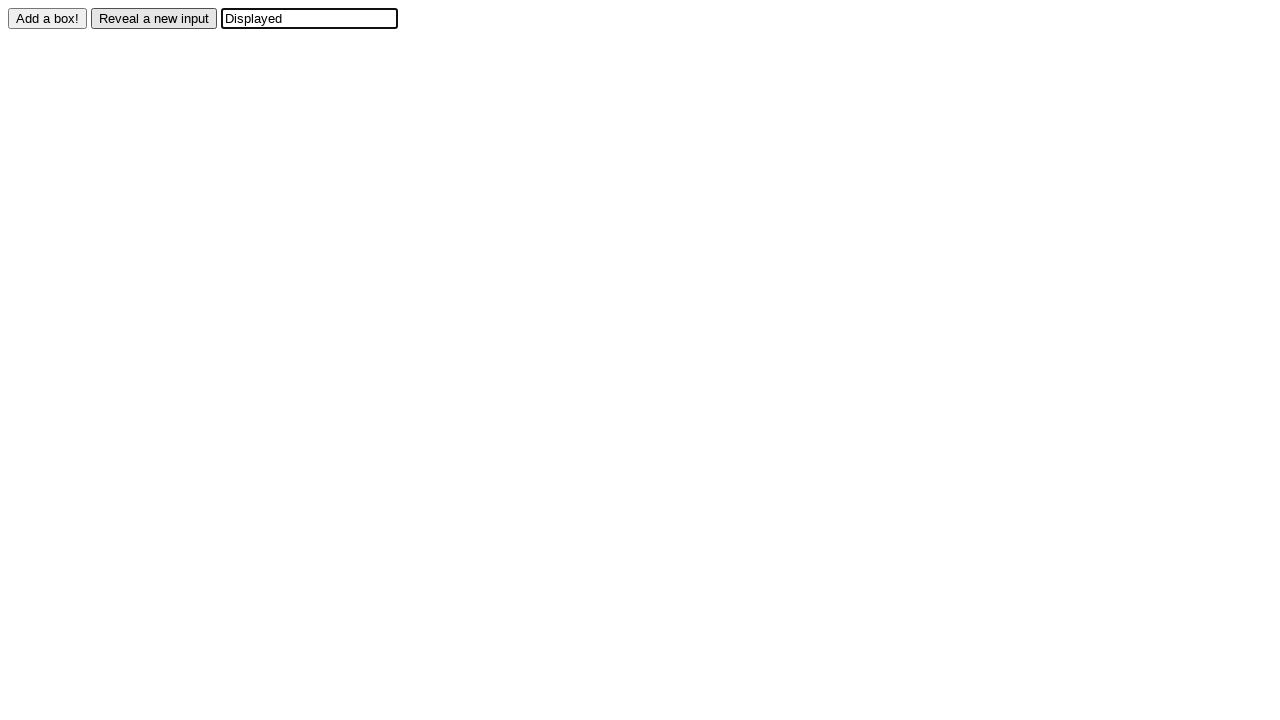

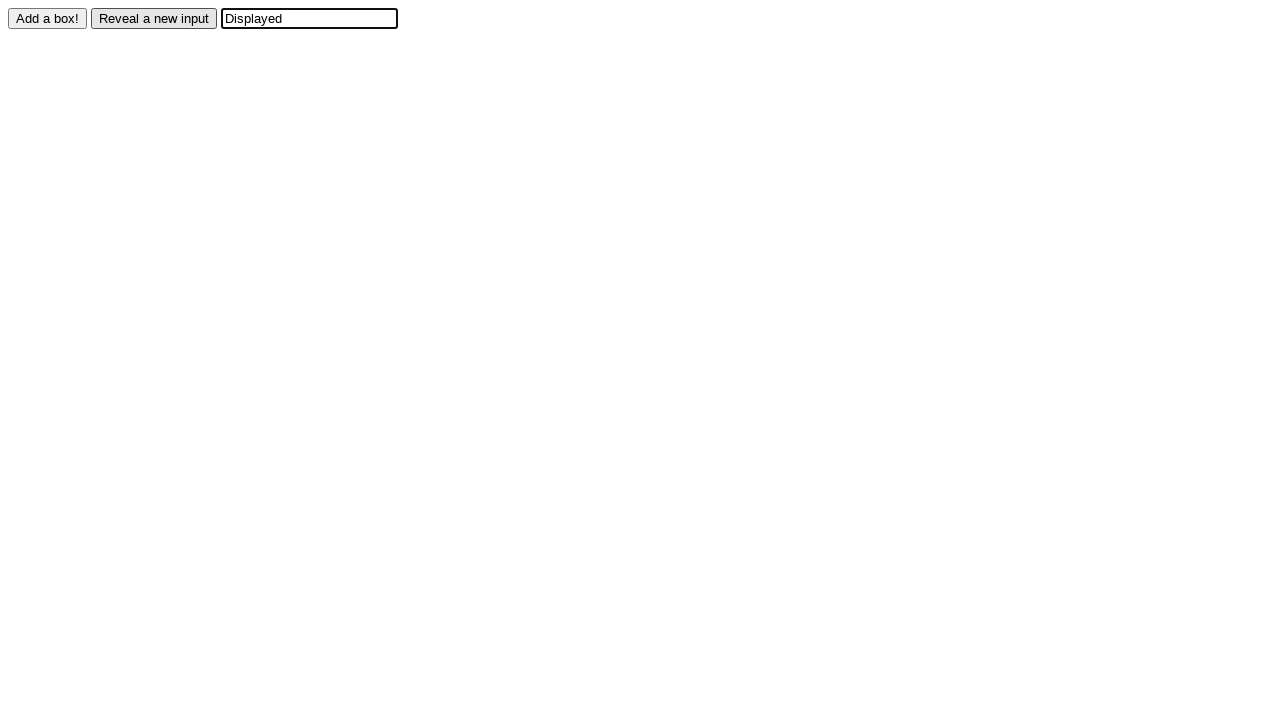